Verifies that all staff profile buttons in the directory have white text color

Starting URL: https://www.viser.edu.rs/adresar

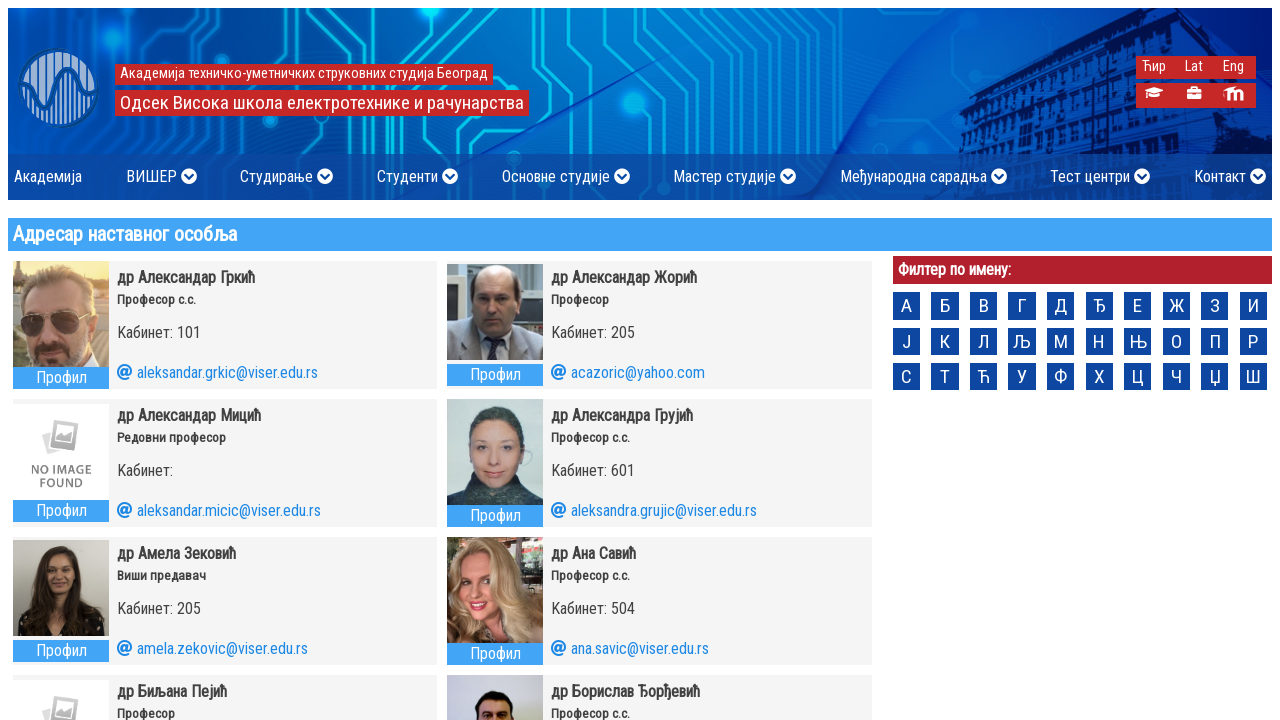

Navigated to staff directory page
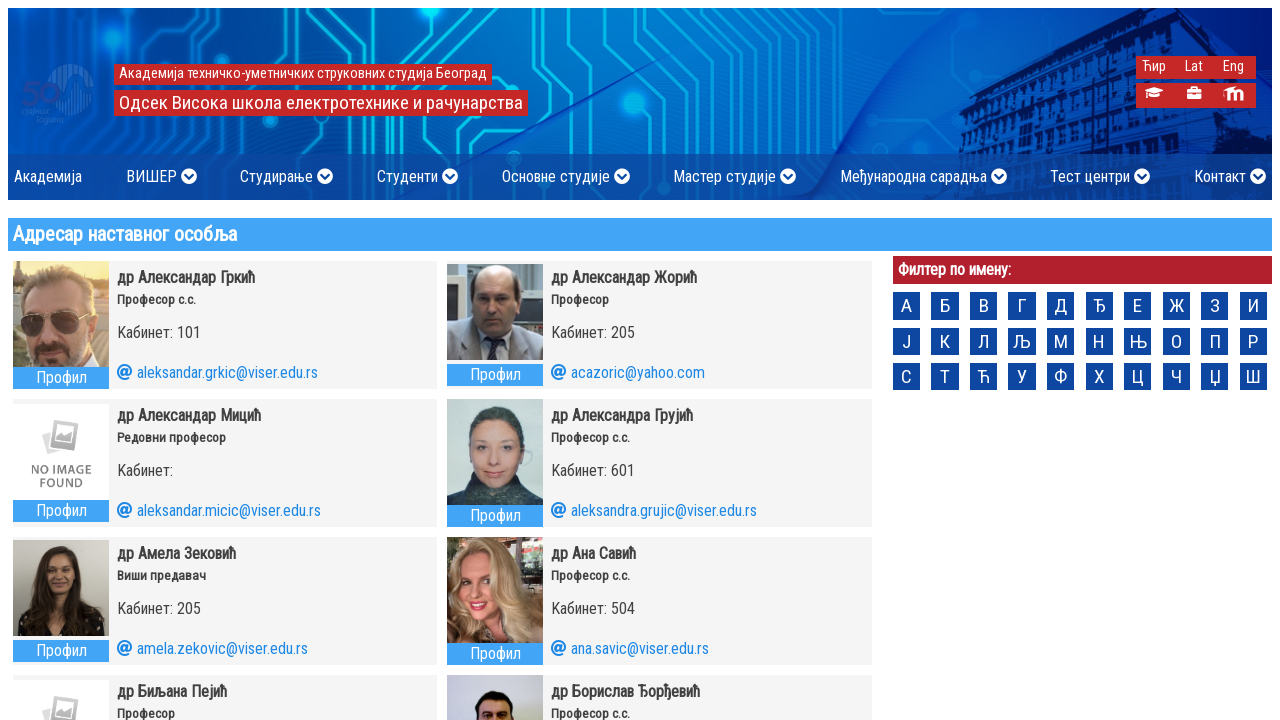

Located all staff profile buttons in directory
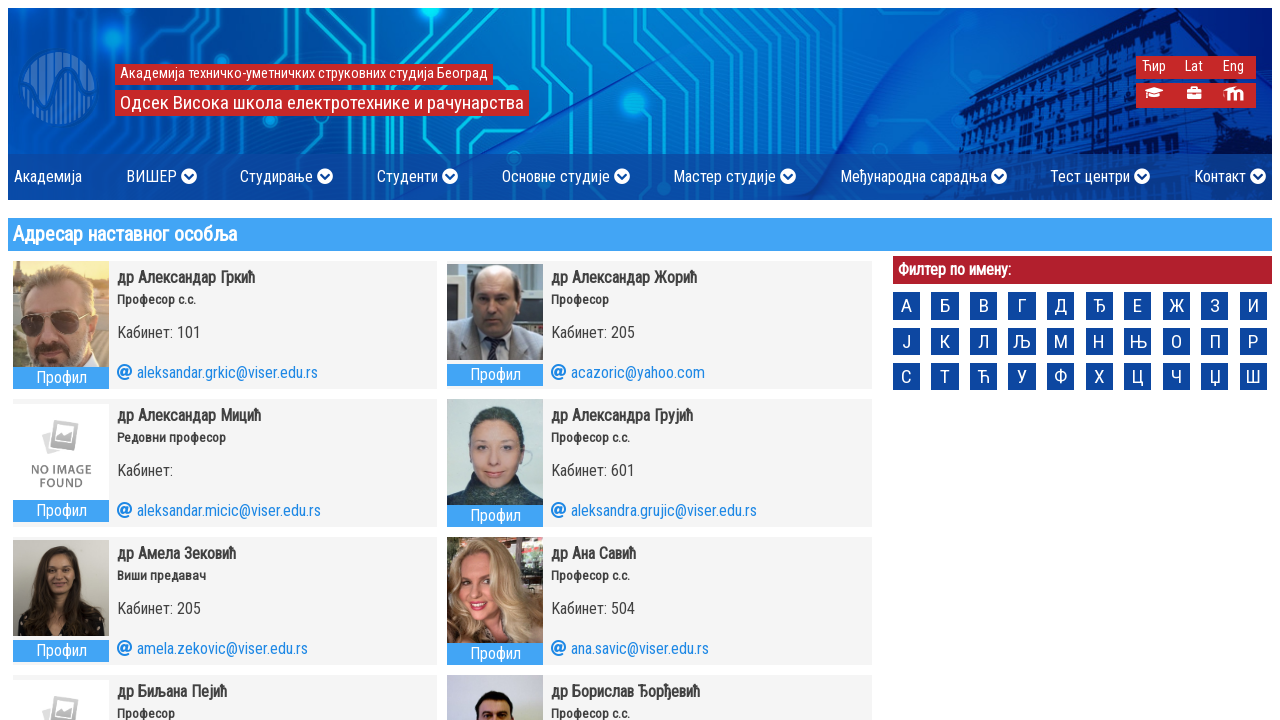

Retrieved text color from staff profile button: rgb(255, 255, 255)
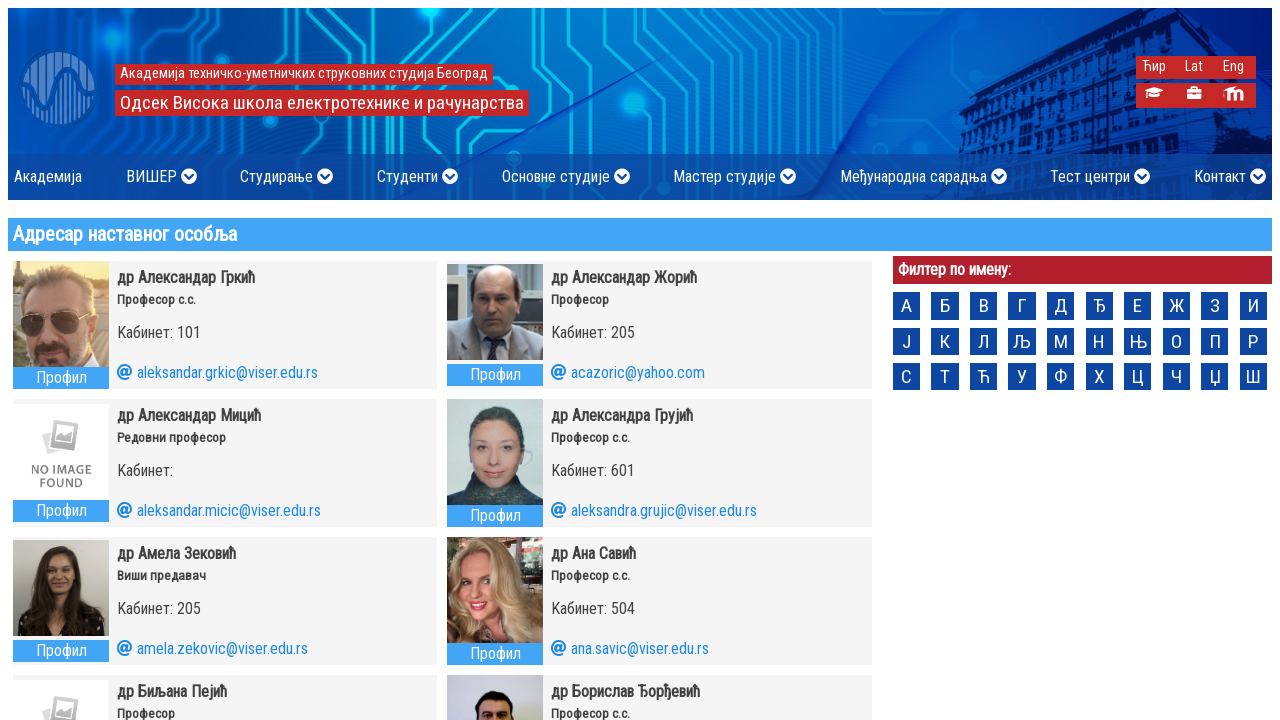

Verified staff profile button has white text color
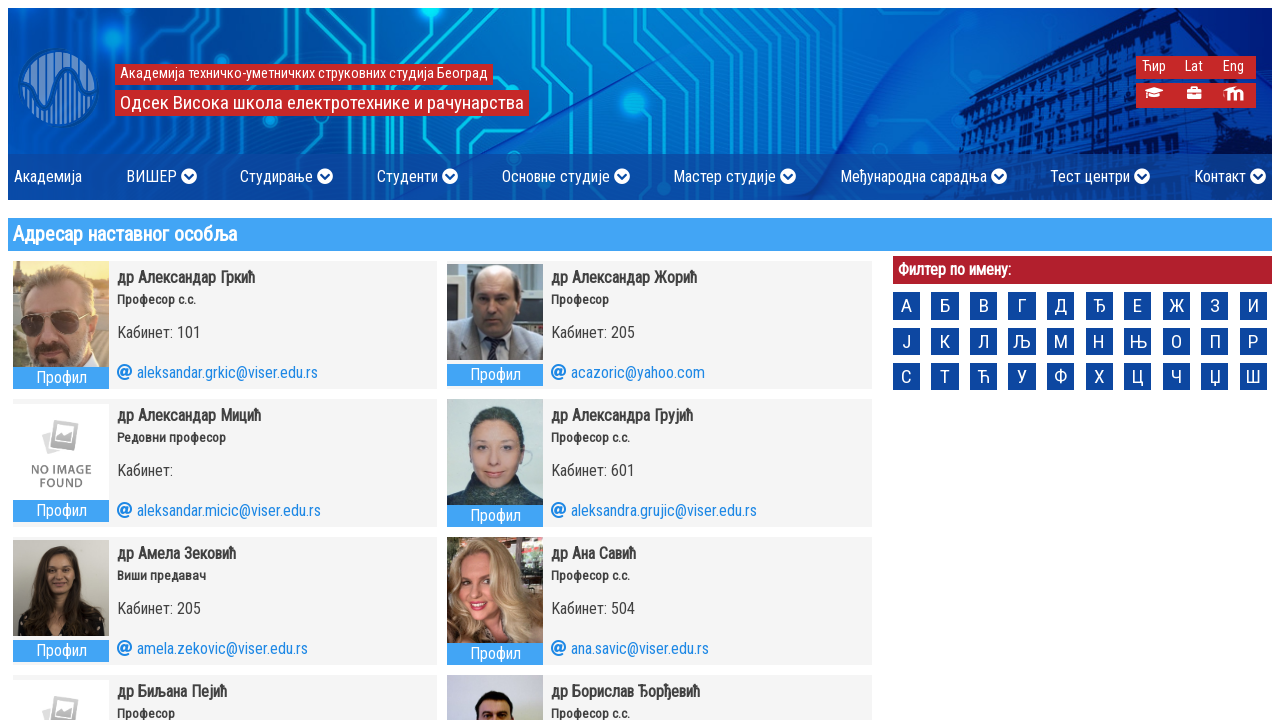

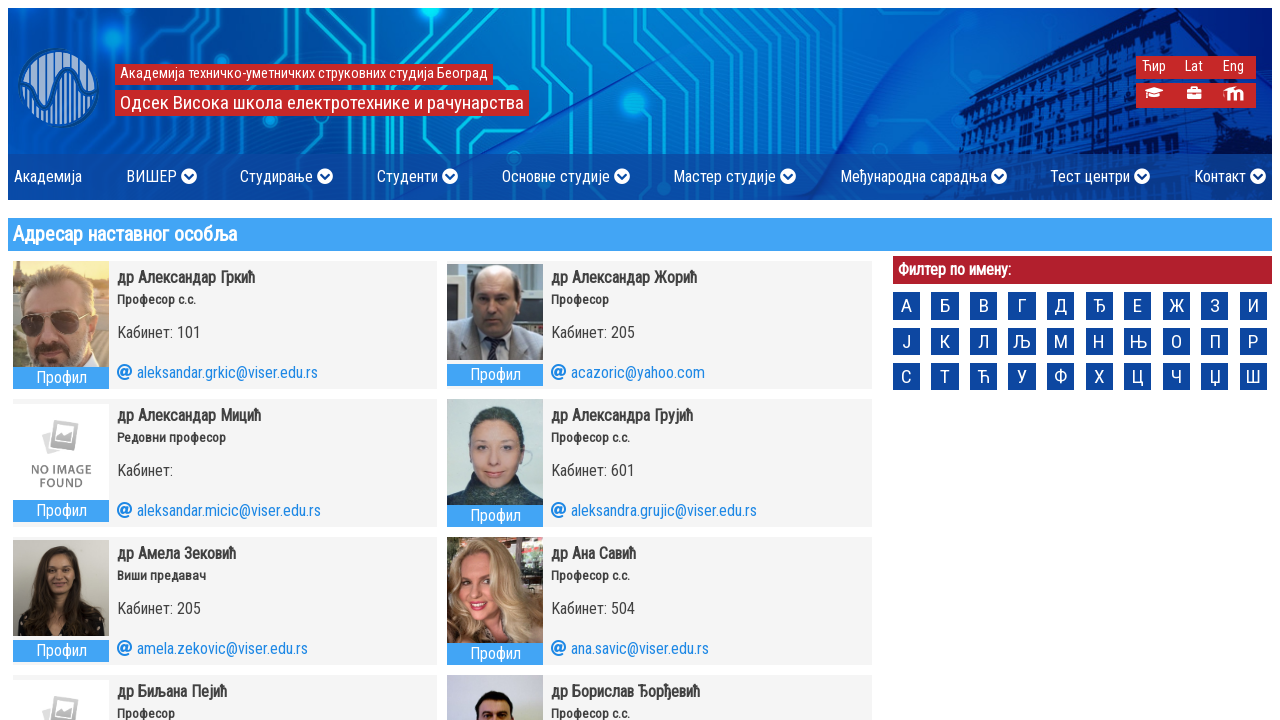